Tests right-click (context click) functionality by performing a right-click on the designated button and verifying the result message appears

Starting URL: https://demoqa.com/buttons

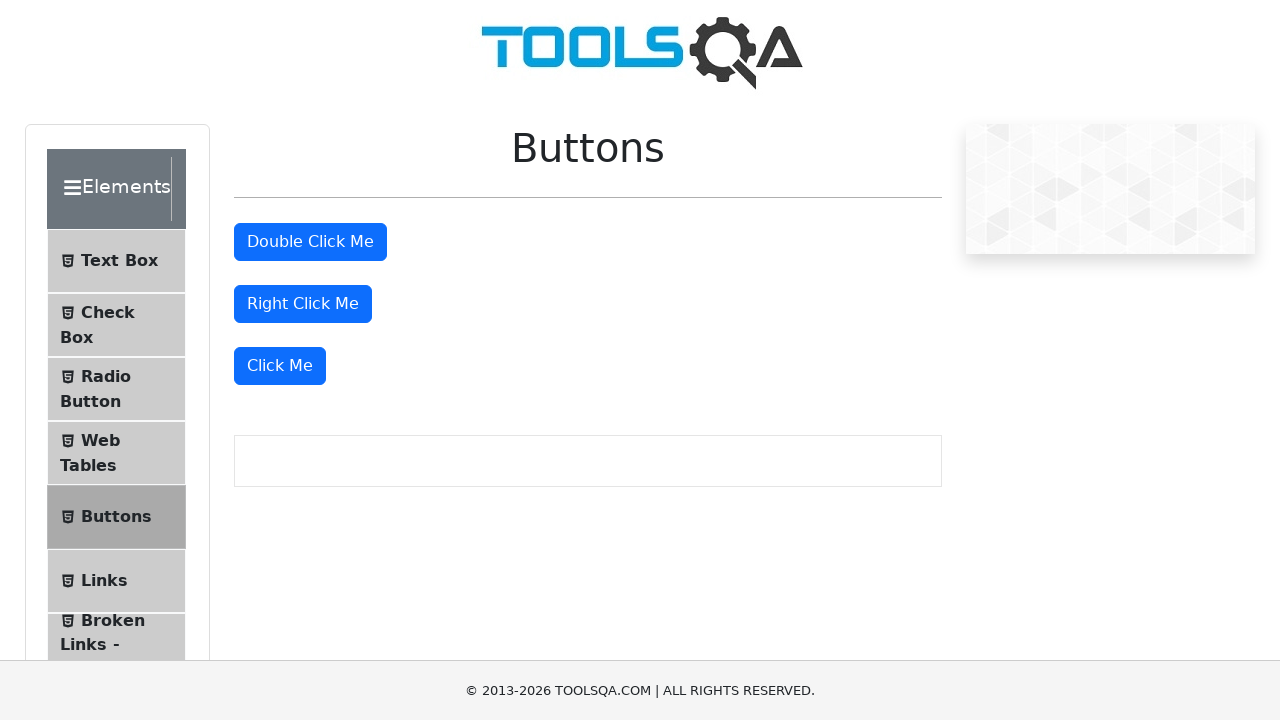

Navigated to https://demoqa.com/buttons
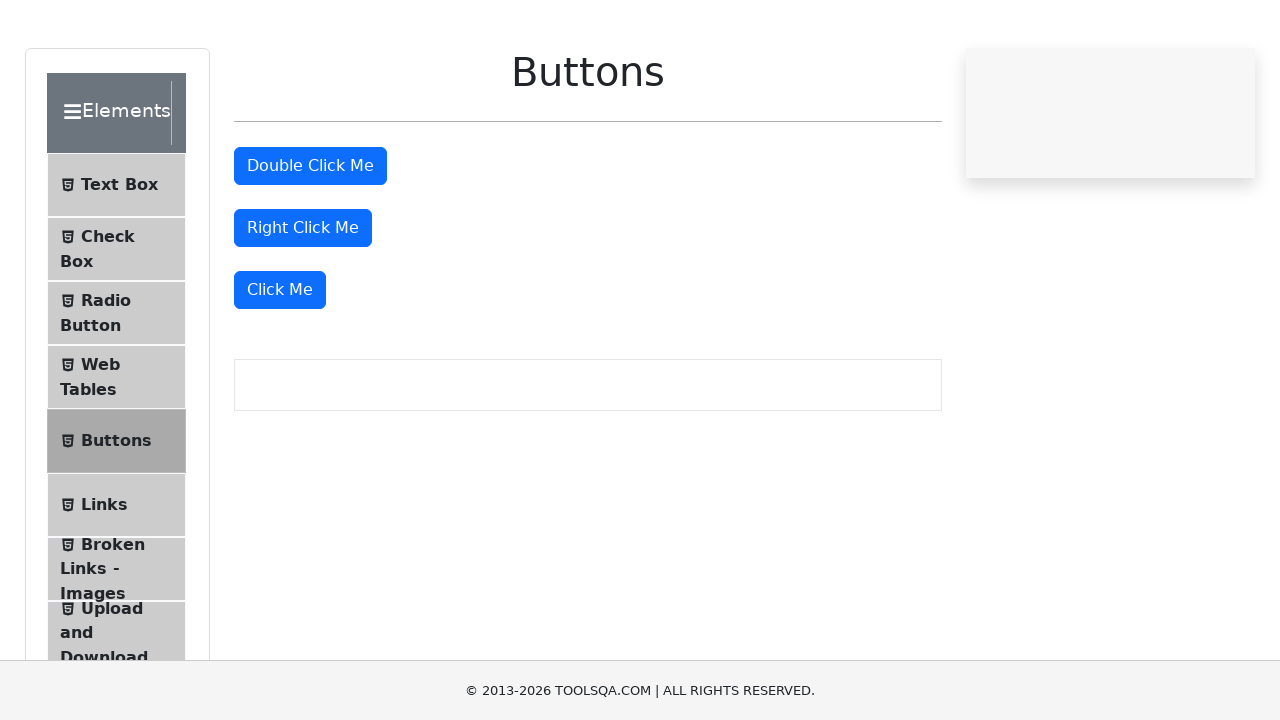

Right-clicked the 'Right Click Me' button at (303, 304) on #rightClickBtn
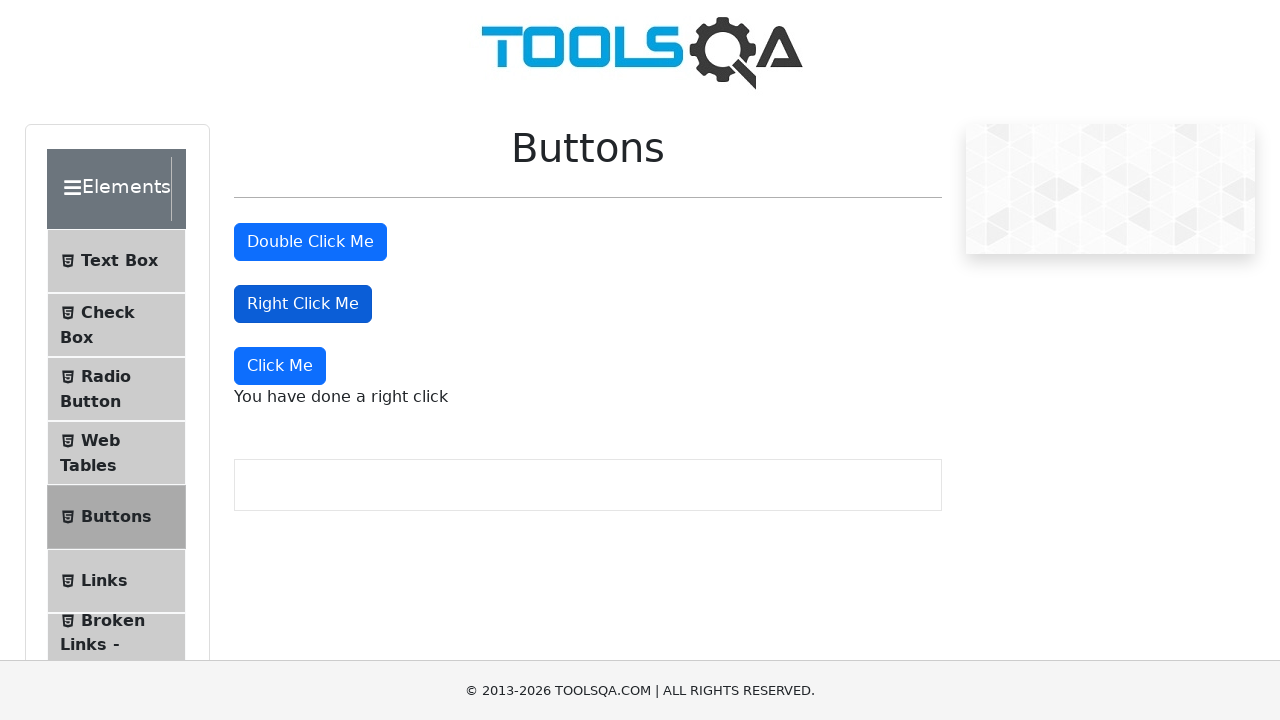

Right-click result message appeared
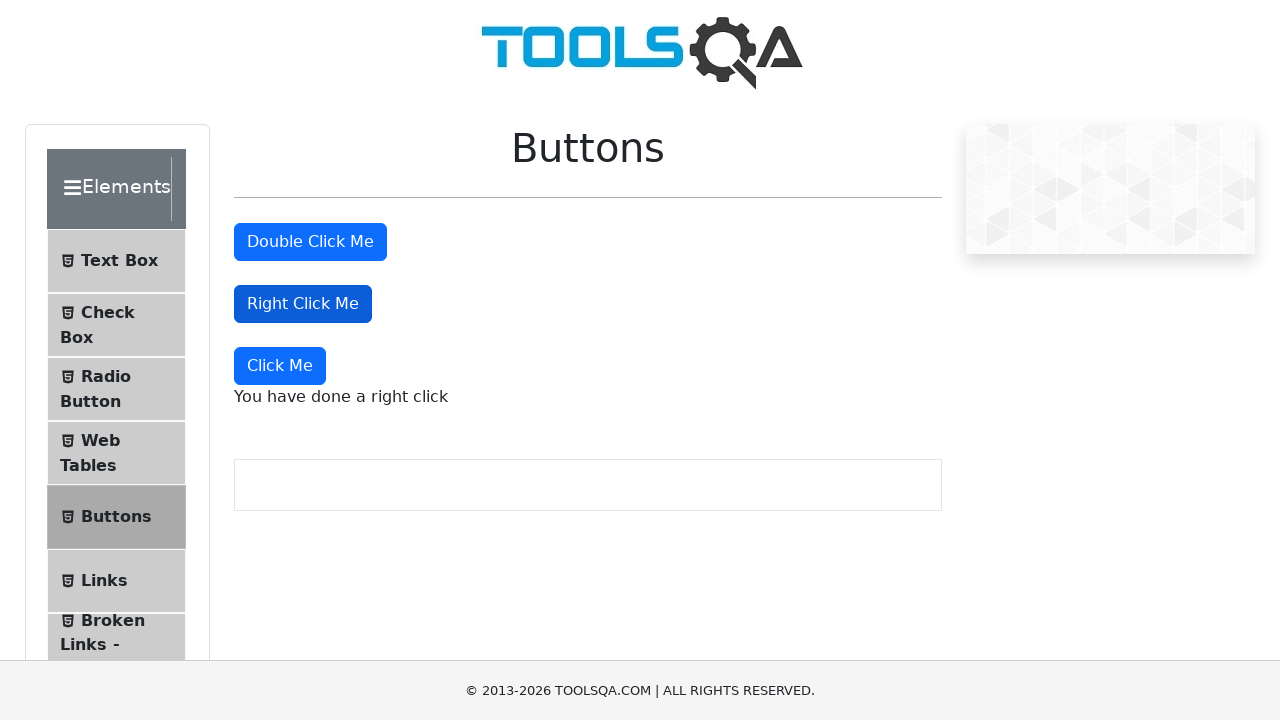

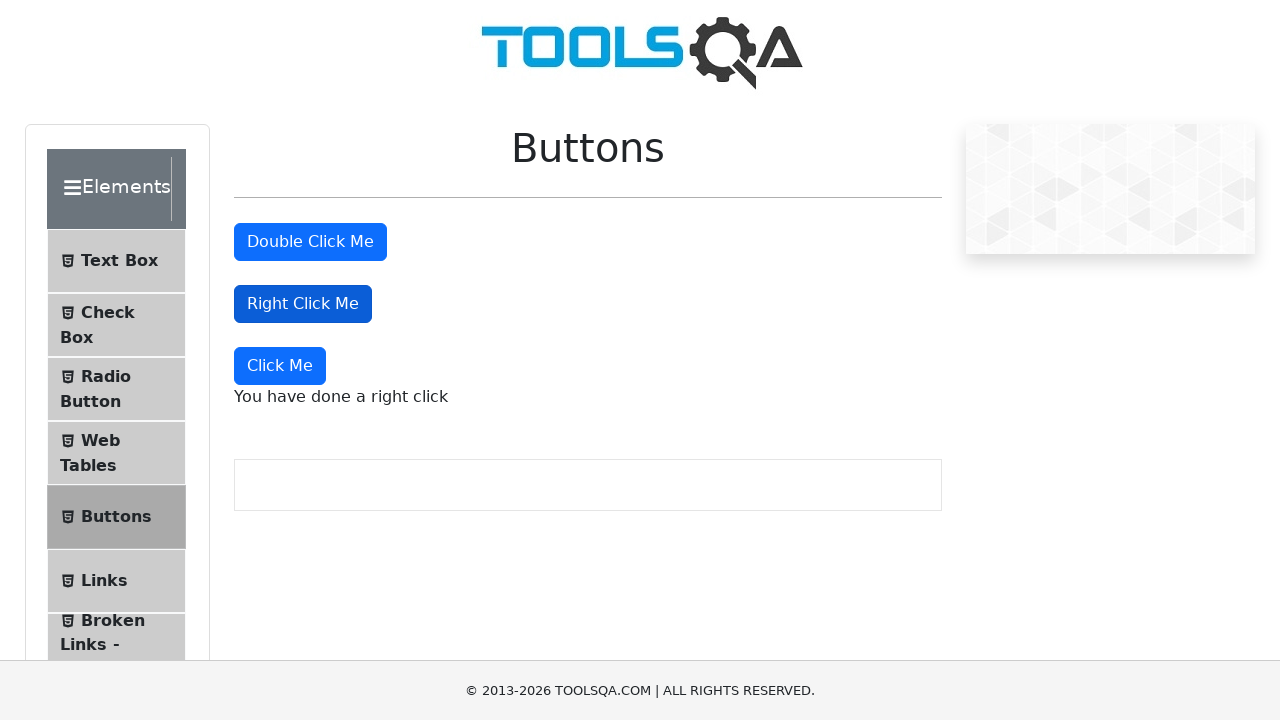